Tests the Add/Remove Elements functionality by clicking the "Add Element" button multiple times to add new delete buttons to the page

Starting URL: https://the-internet.herokuapp.com/add_remove_elements/

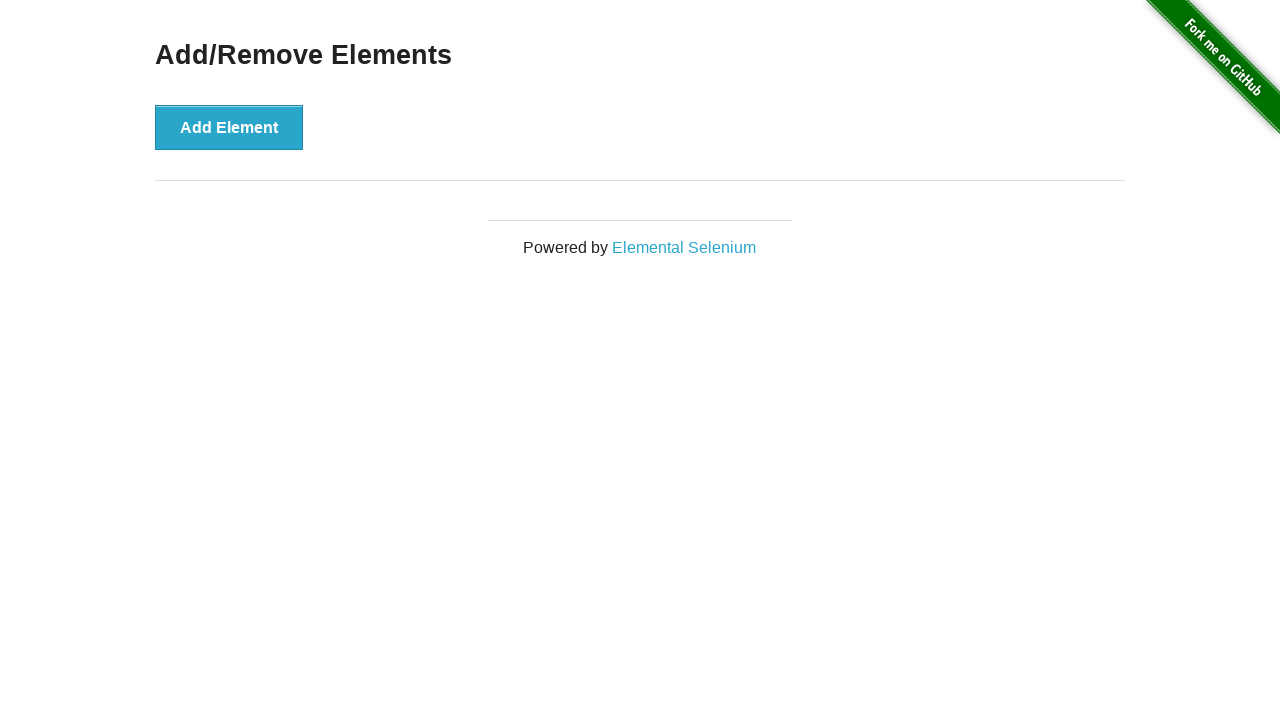

Waited for Add Element button to be visible
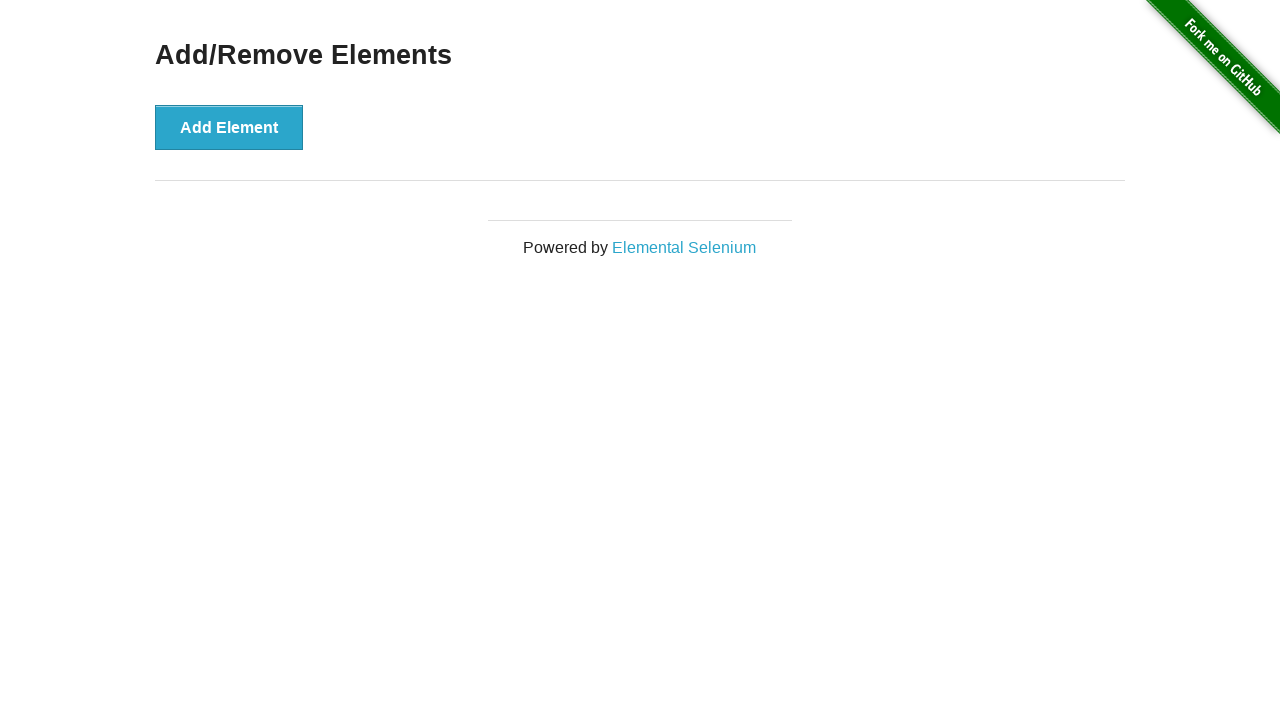

Clicked Add Element button (iteration 1 of 8) at (229, 127) on button:has-text('Add Element')
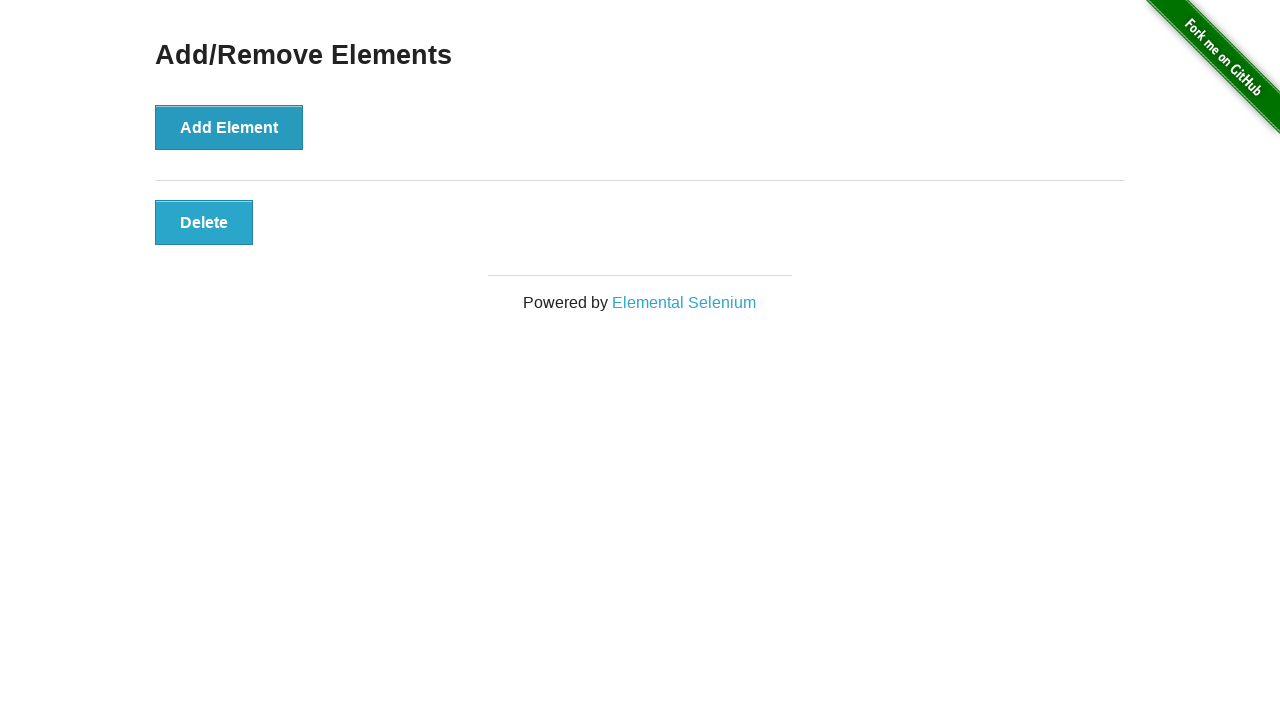

Clicked Add Element button (iteration 2 of 8) at (229, 127) on button:has-text('Add Element')
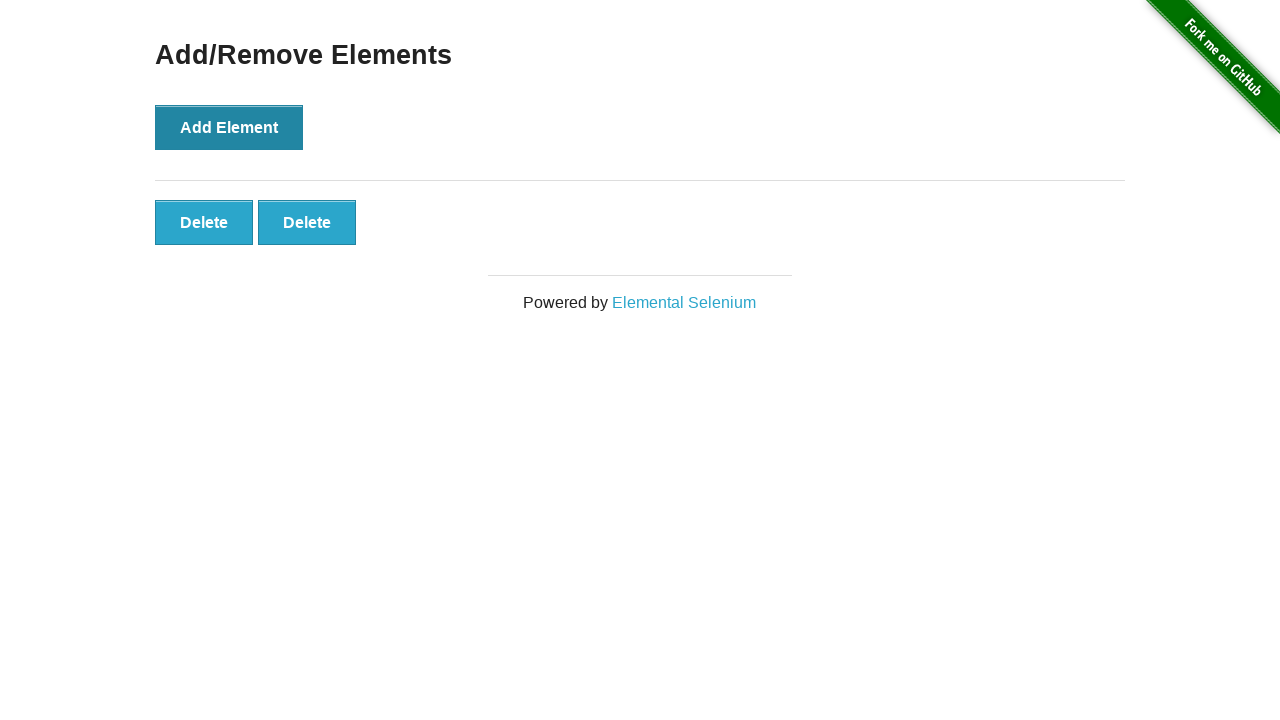

Clicked Add Element button (iteration 3 of 8) at (229, 127) on button:has-text('Add Element')
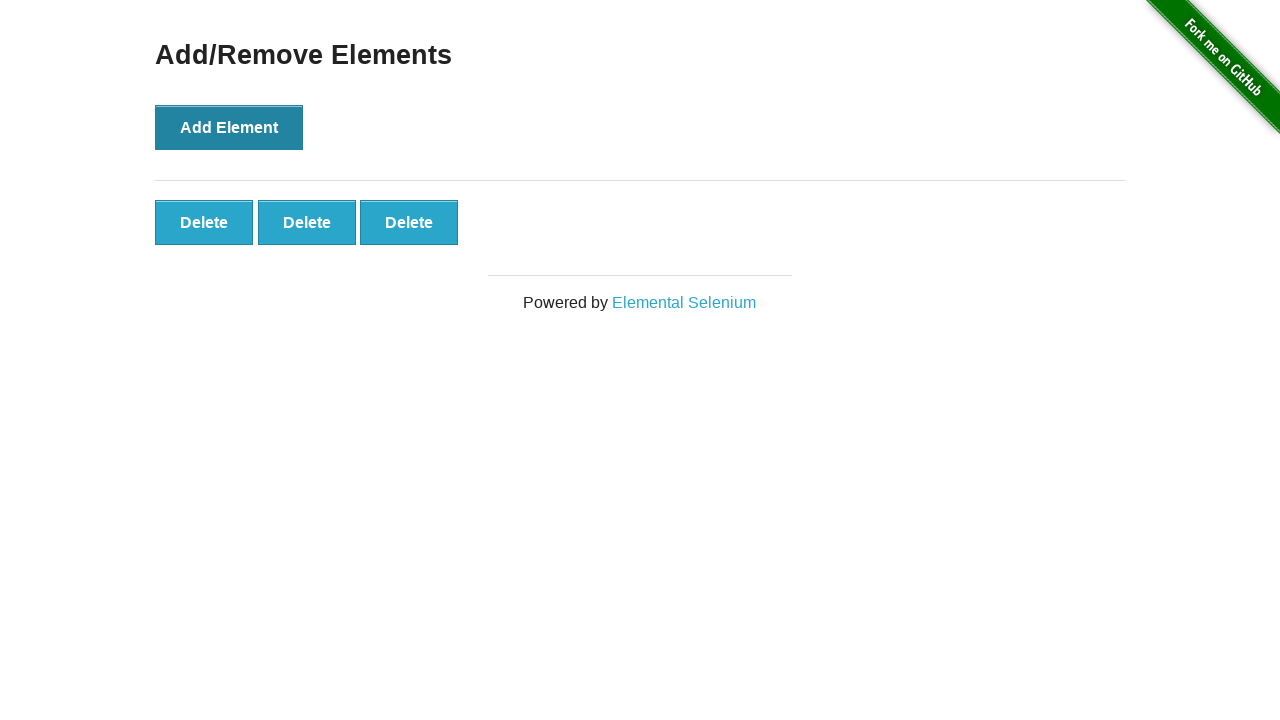

Clicked Add Element button (iteration 4 of 8) at (229, 127) on button:has-text('Add Element')
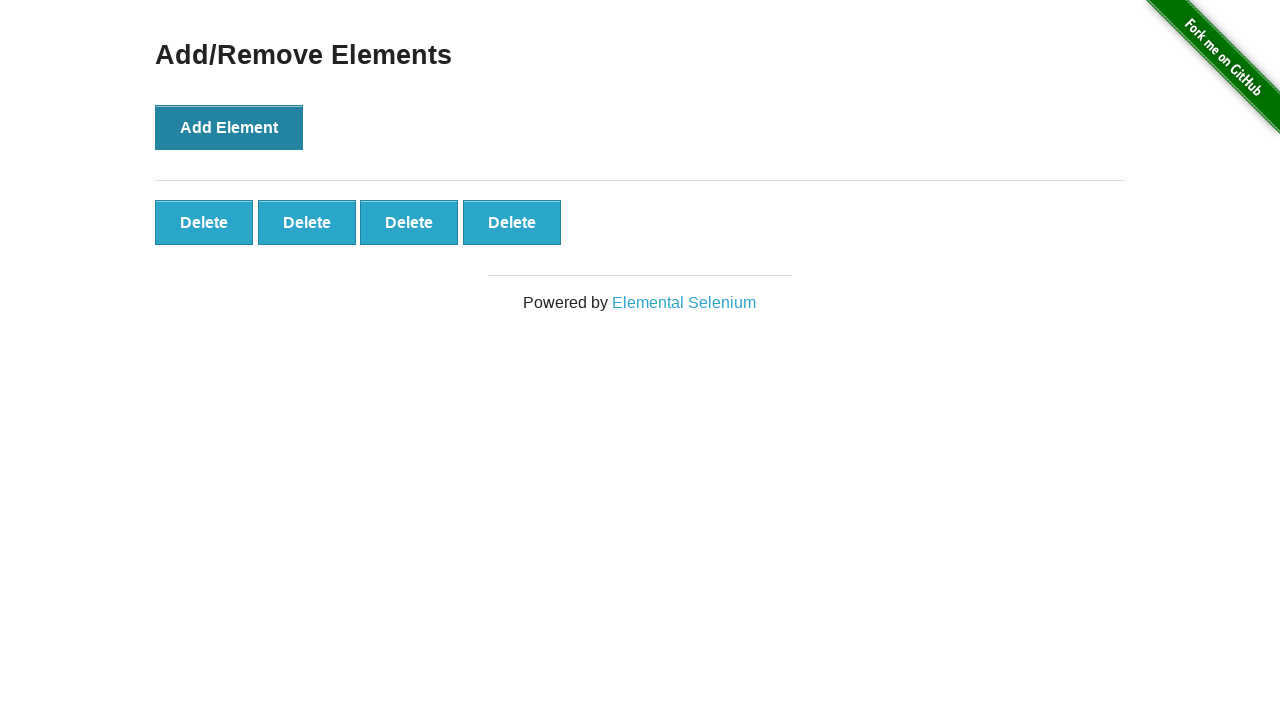

Clicked Add Element button (iteration 5 of 8) at (229, 127) on button:has-text('Add Element')
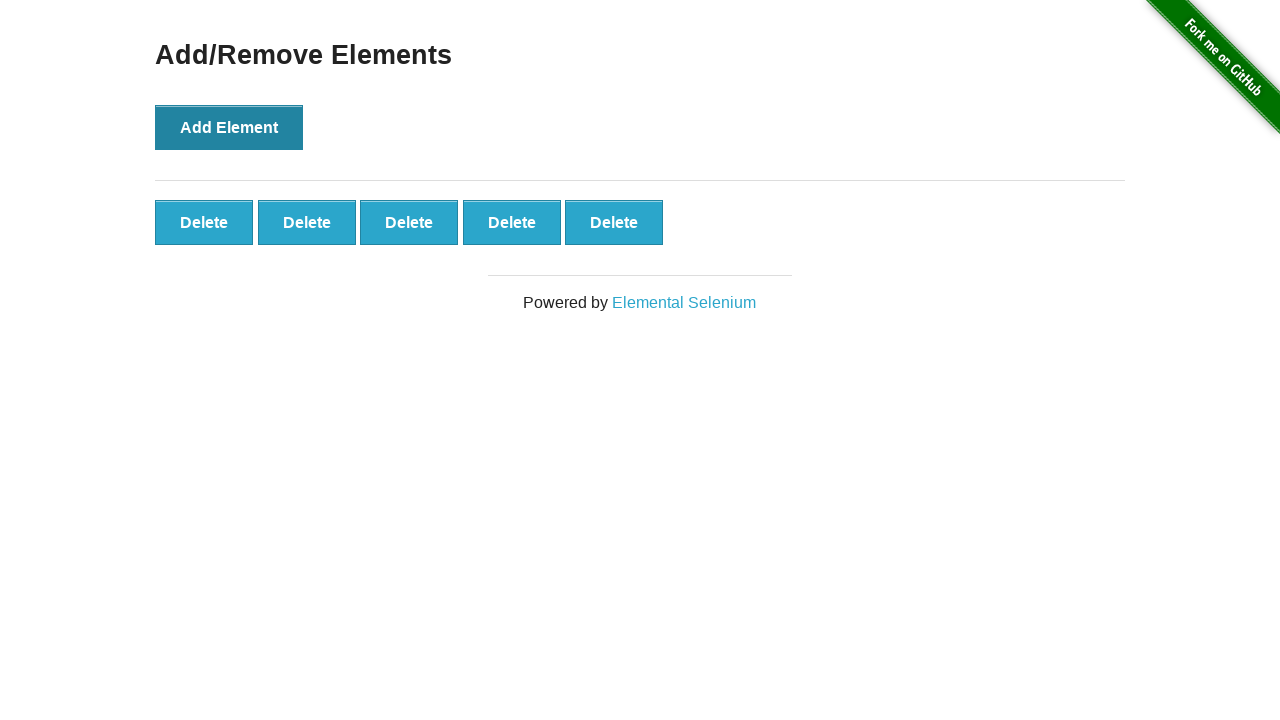

Clicked Add Element button (iteration 6 of 8) at (229, 127) on button:has-text('Add Element')
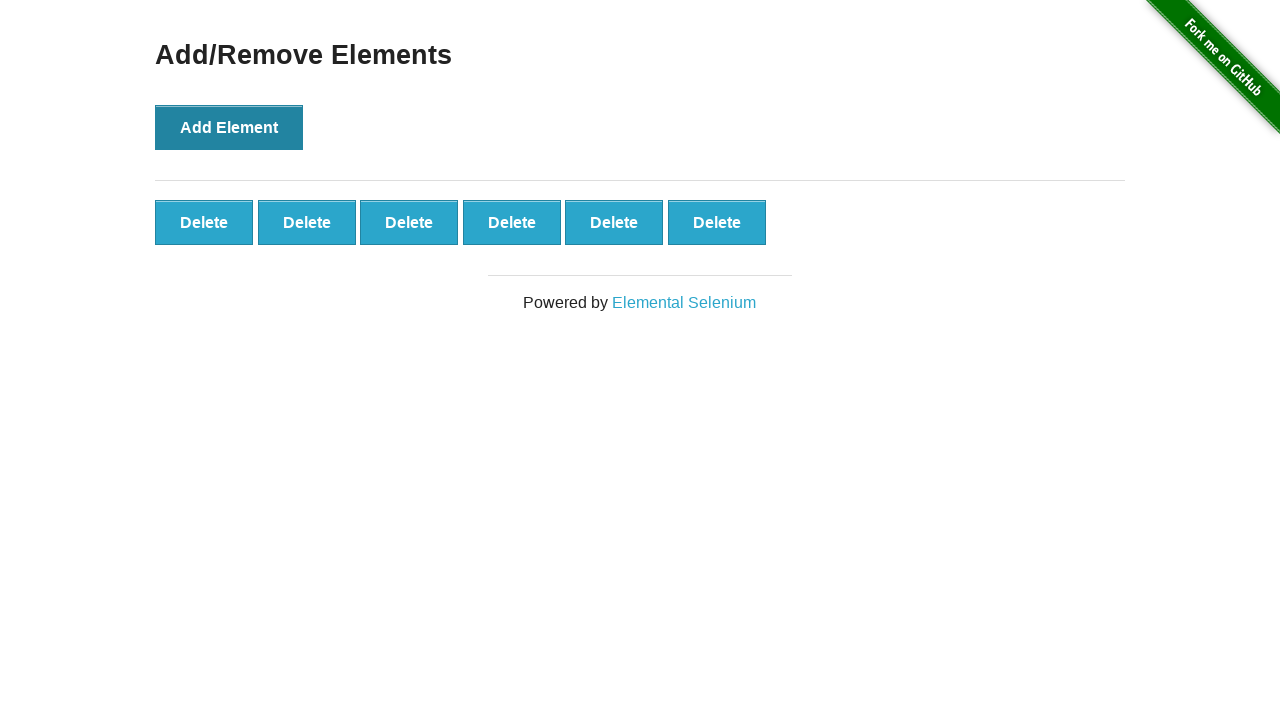

Clicked Add Element button (iteration 7 of 8) at (229, 127) on button:has-text('Add Element')
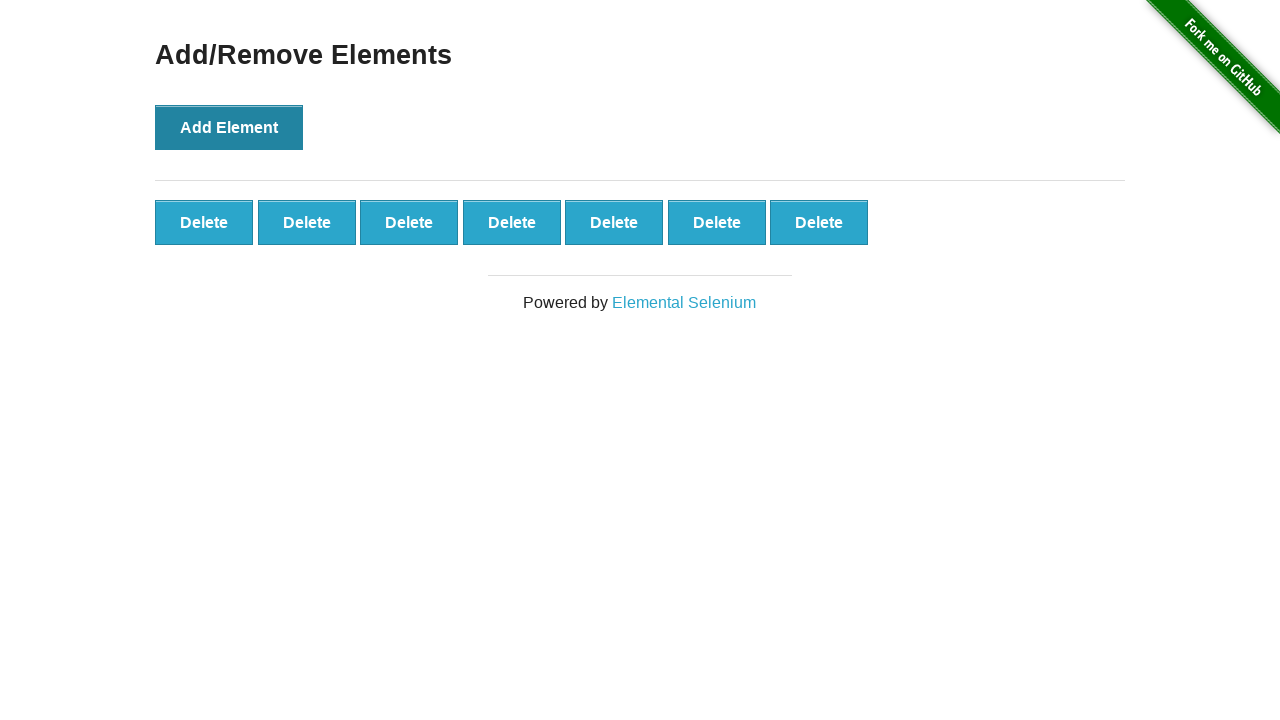

Clicked Add Element button (iteration 8 of 8) at (229, 127) on button:has-text('Add Element')
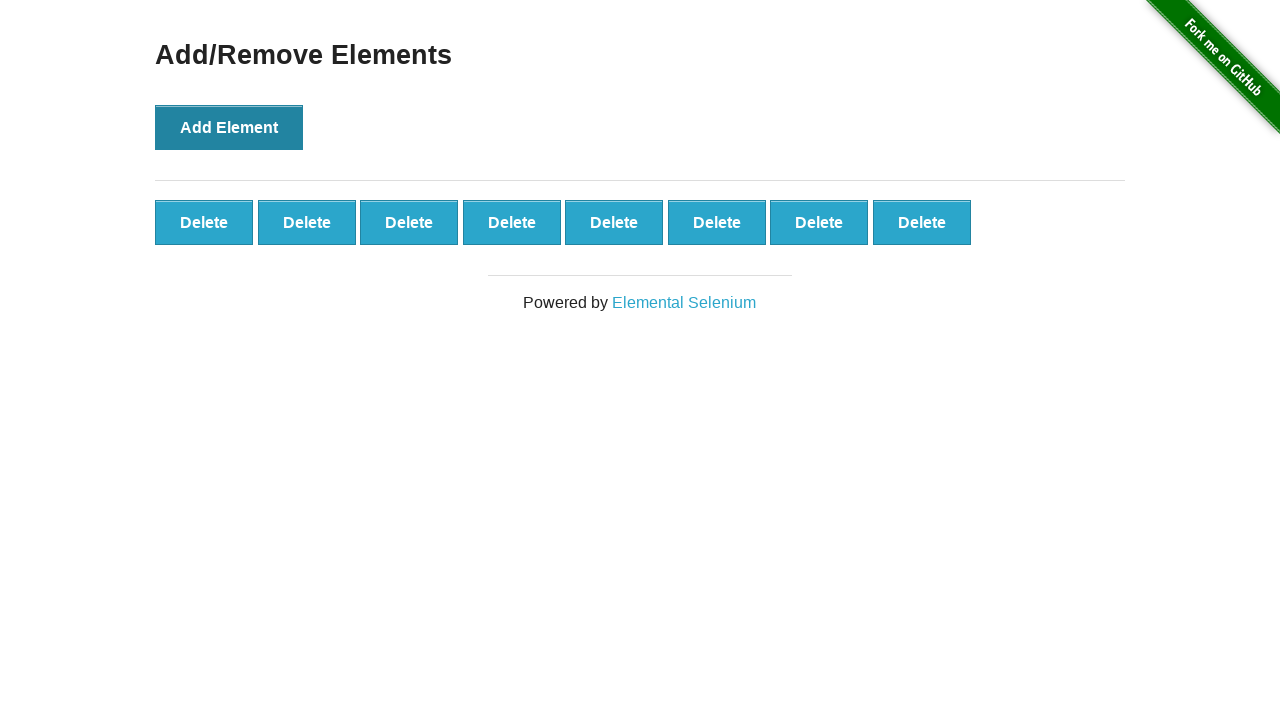

Verified that Delete buttons were successfully added to the page
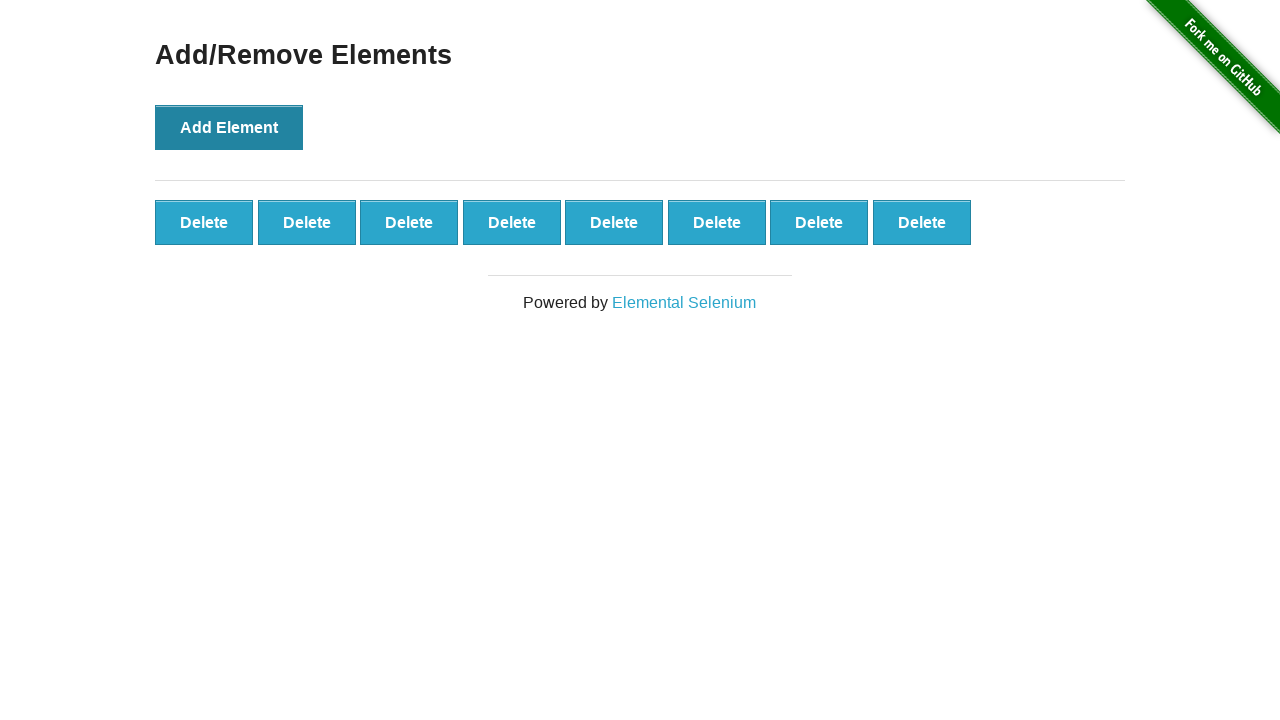

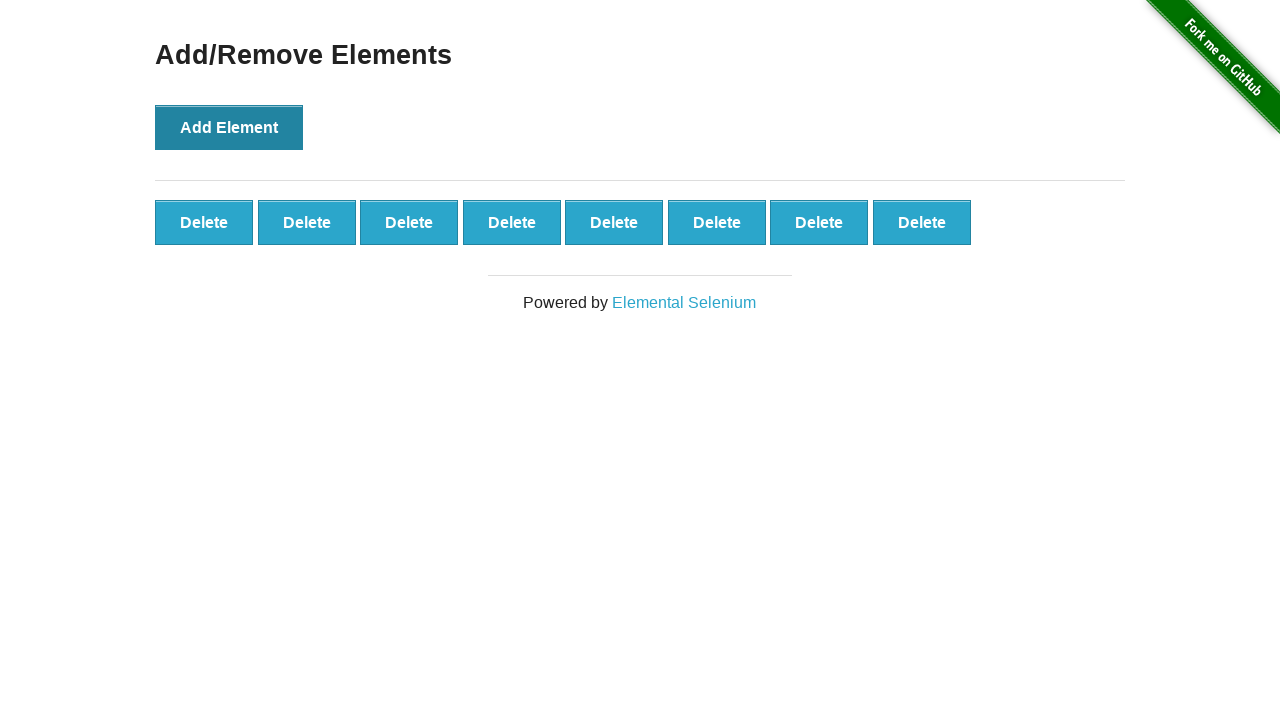